Tests window/tab handling by clicking a link that opens a new window, switching focus to it, and verifying the new page content

Starting URL: http://the-internet.herokuapp.com/windows

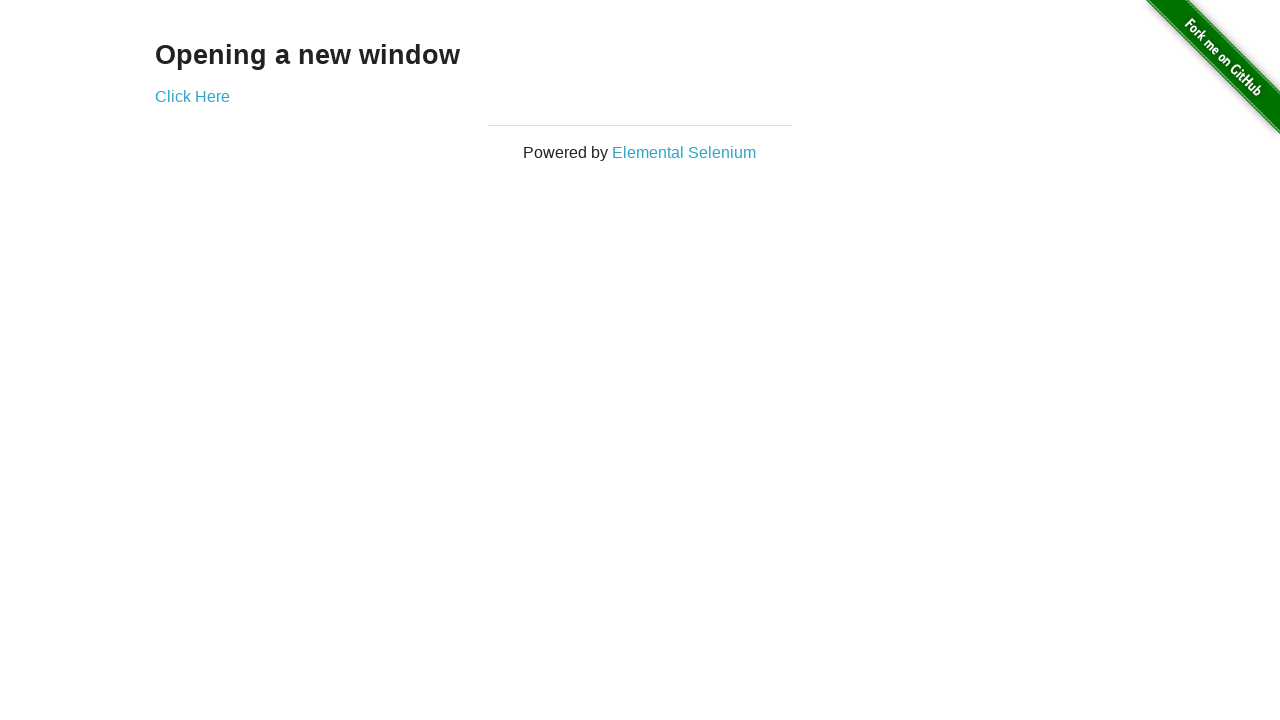

Clicked link to open new window at (192, 96) on a[href='/windows/new']
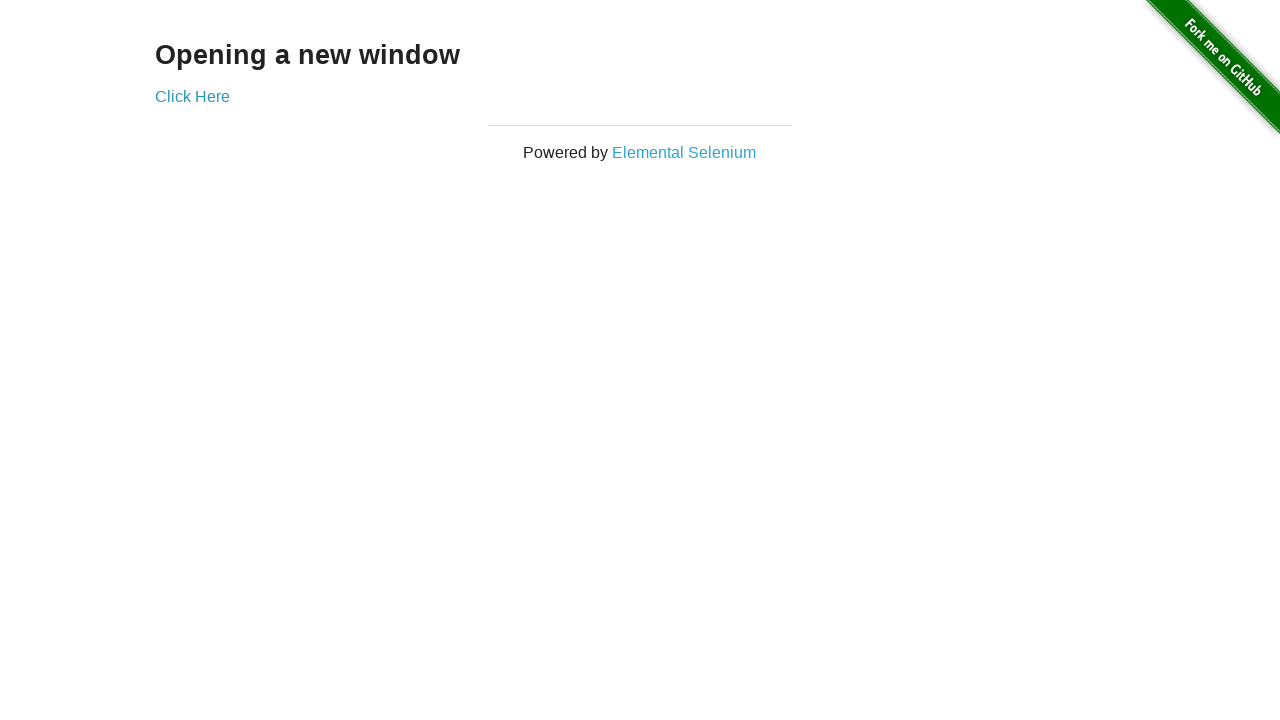

New window/tab opened and captured
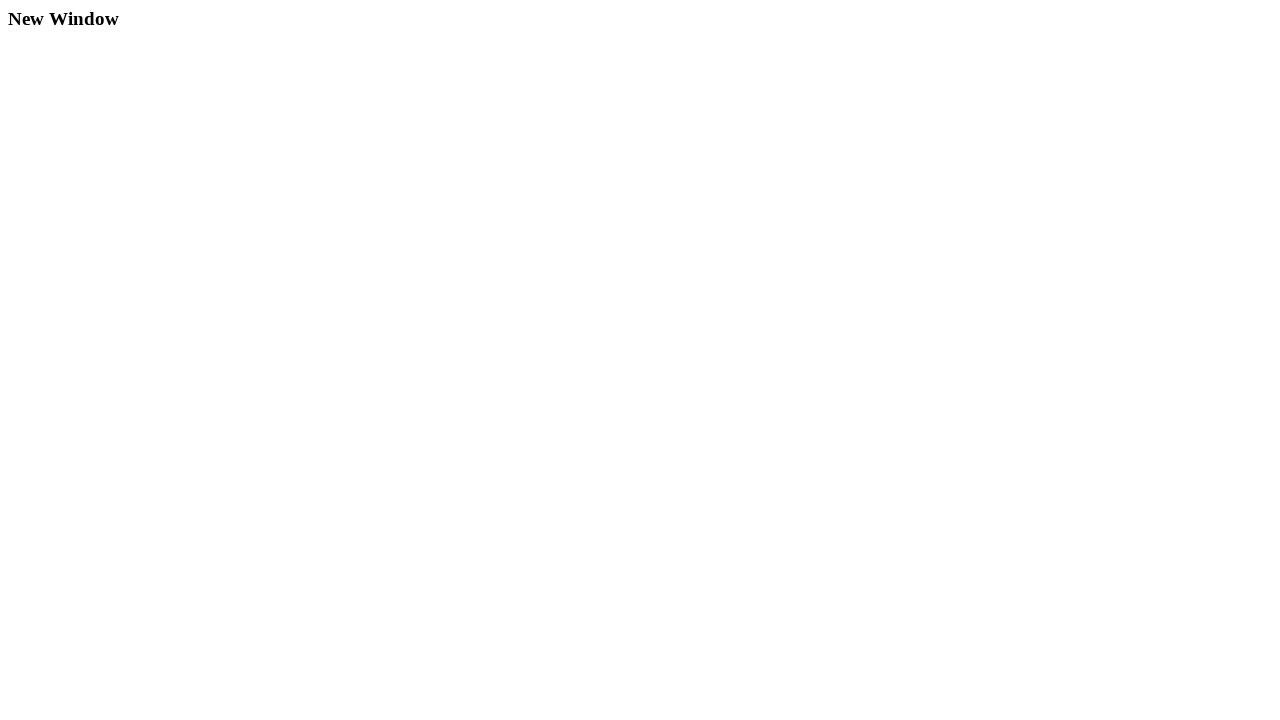

Verified new window content - 'New Window' heading found
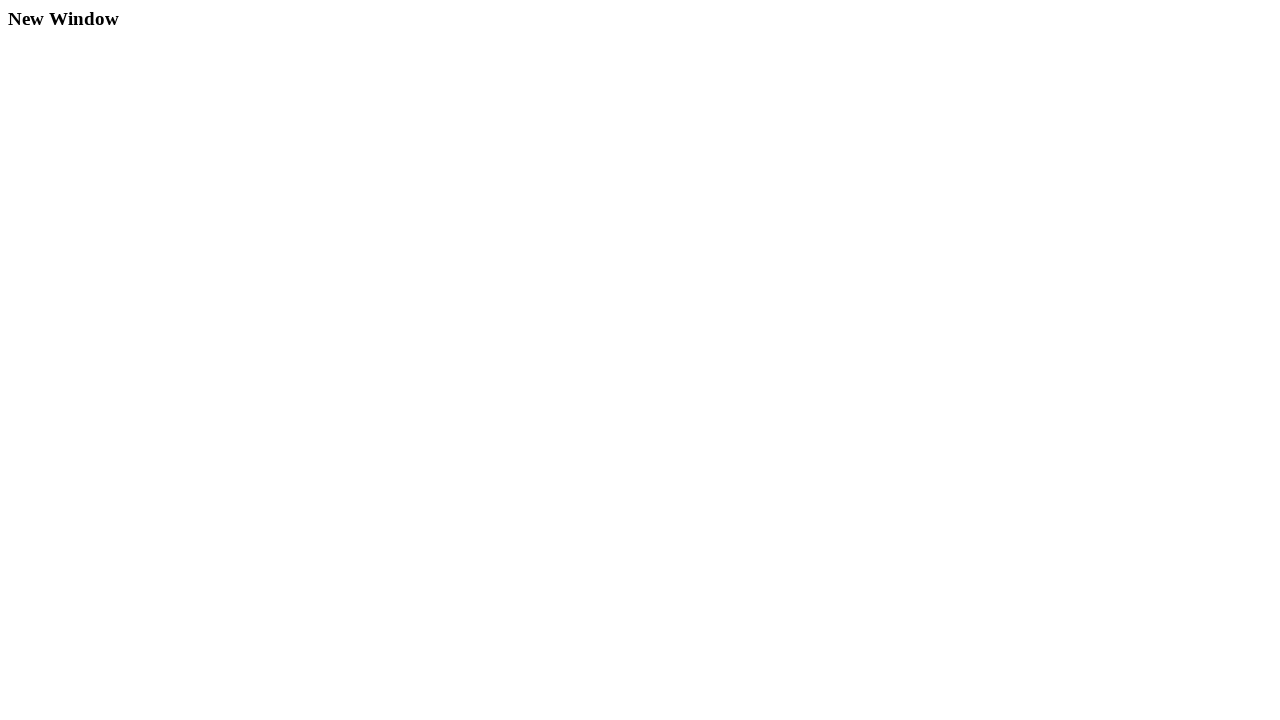

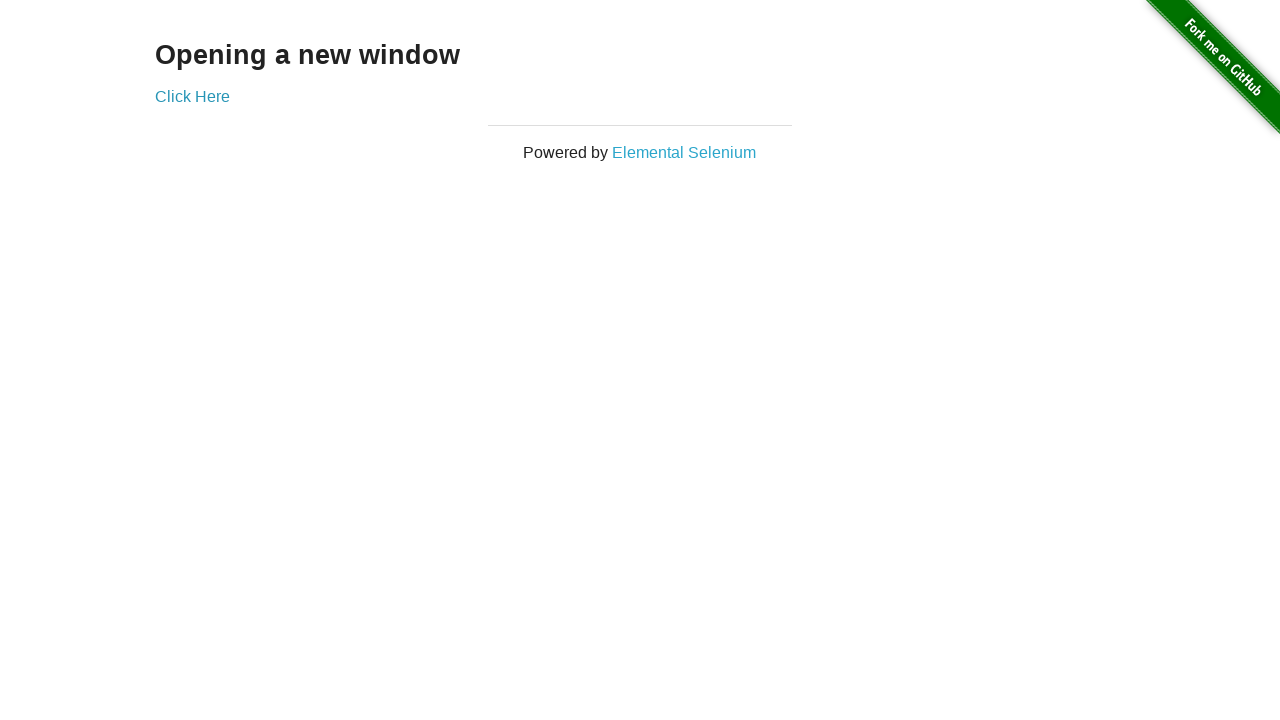